Tests a simple form by clicking the submit button on a GitHub Pages hosted form page

Starting URL: http://suninjuly.github.io/simple_form_find_task.html

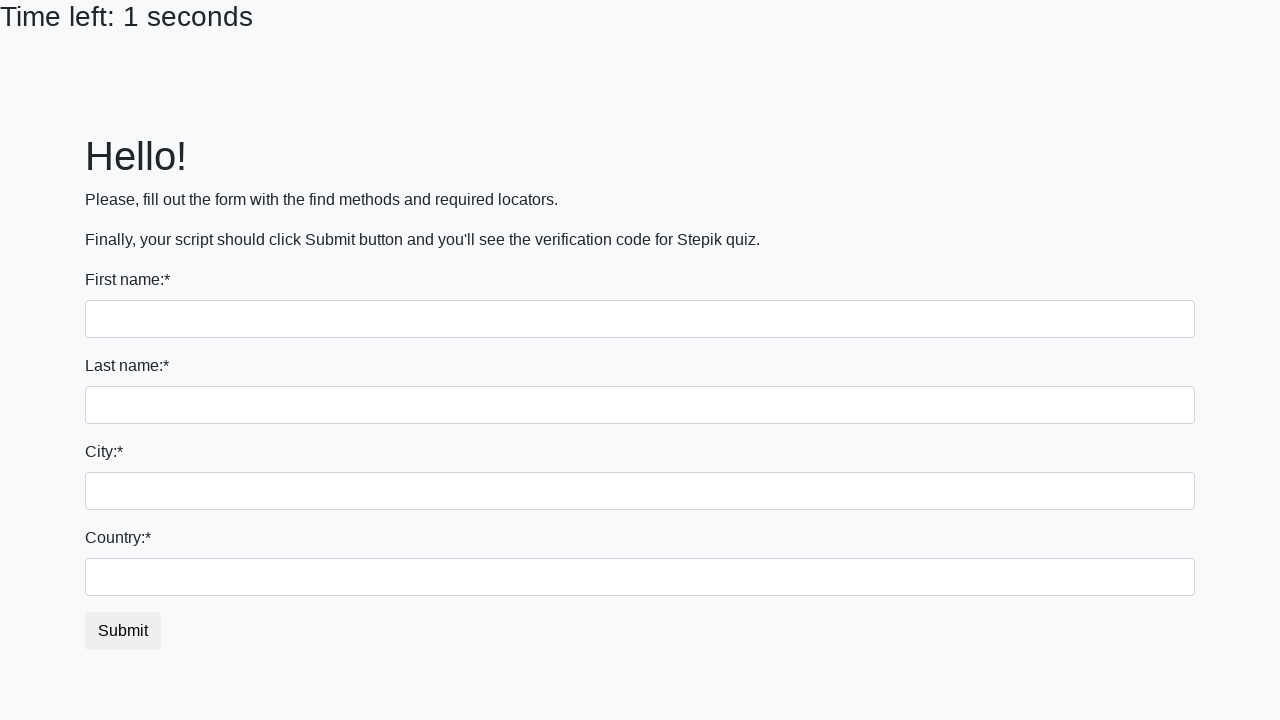

Navigated to simple form page
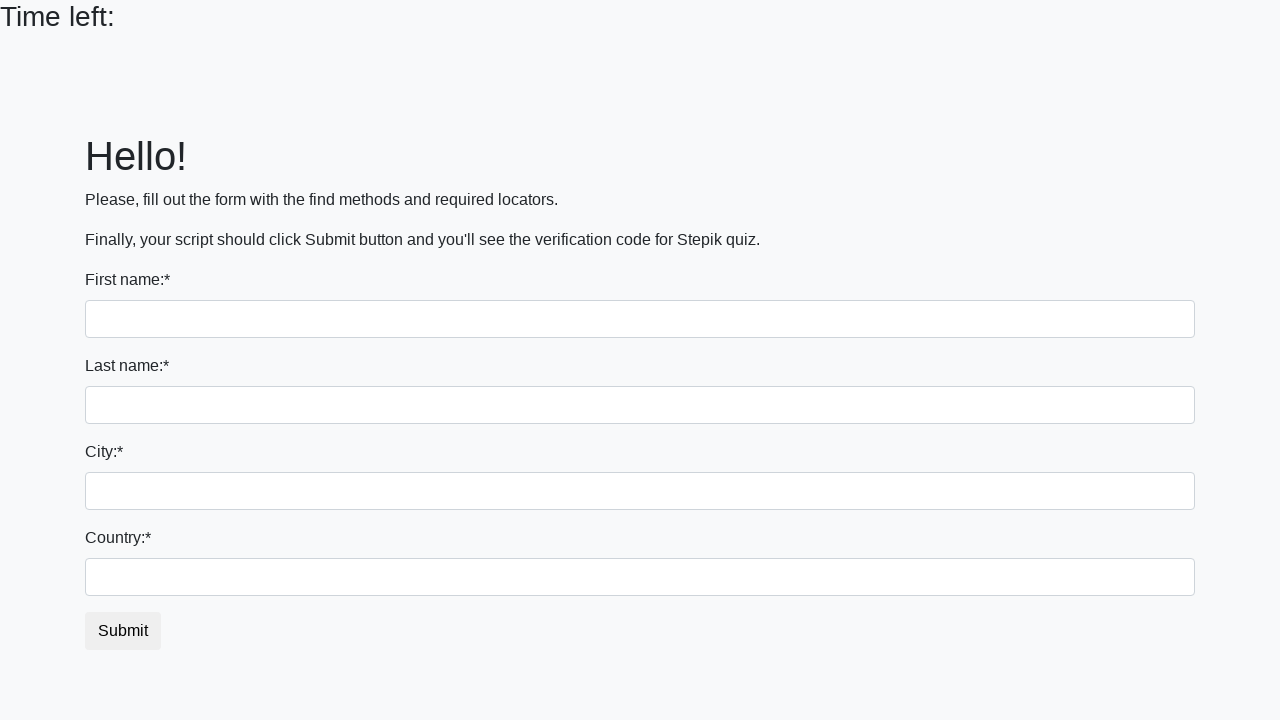

Clicked submit button on the form at (123, 631) on #submit_button
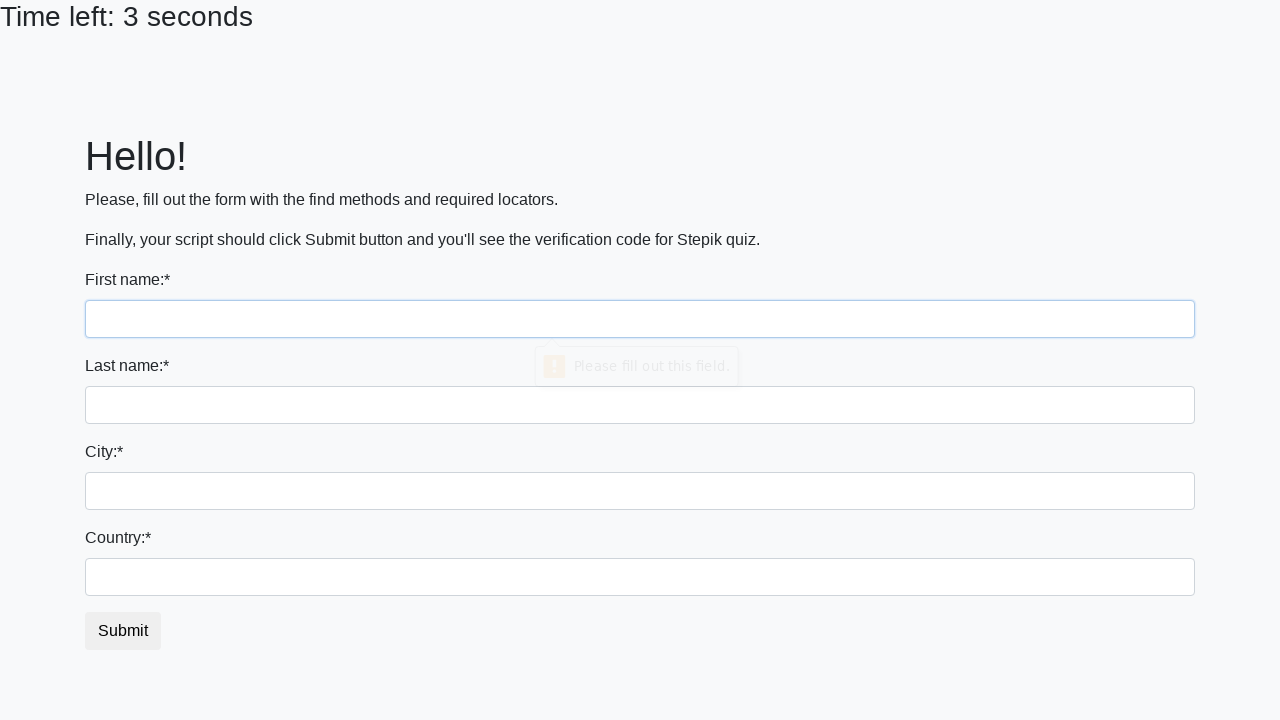

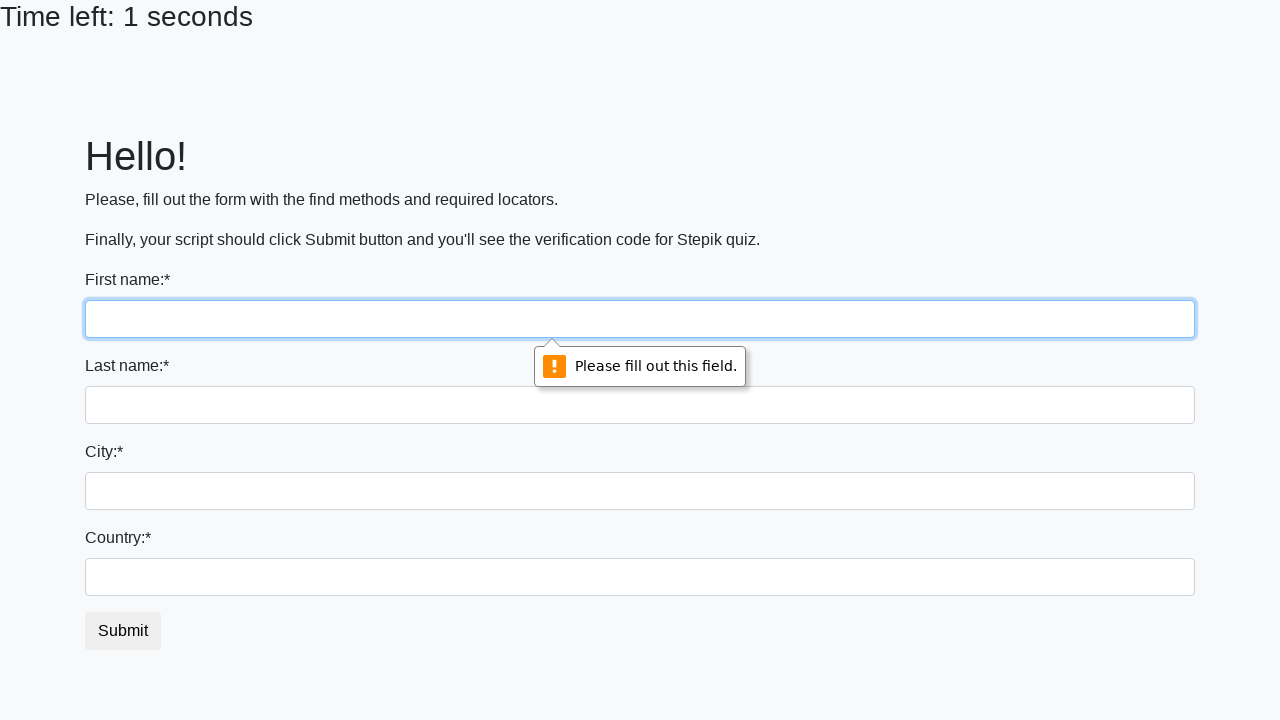